Tests enabling/disabling of web elements by clicking a radio button and verifying the opacity change of a related div element

Starting URL: https://rahulshettyacademy.com/dropdownsPractise/

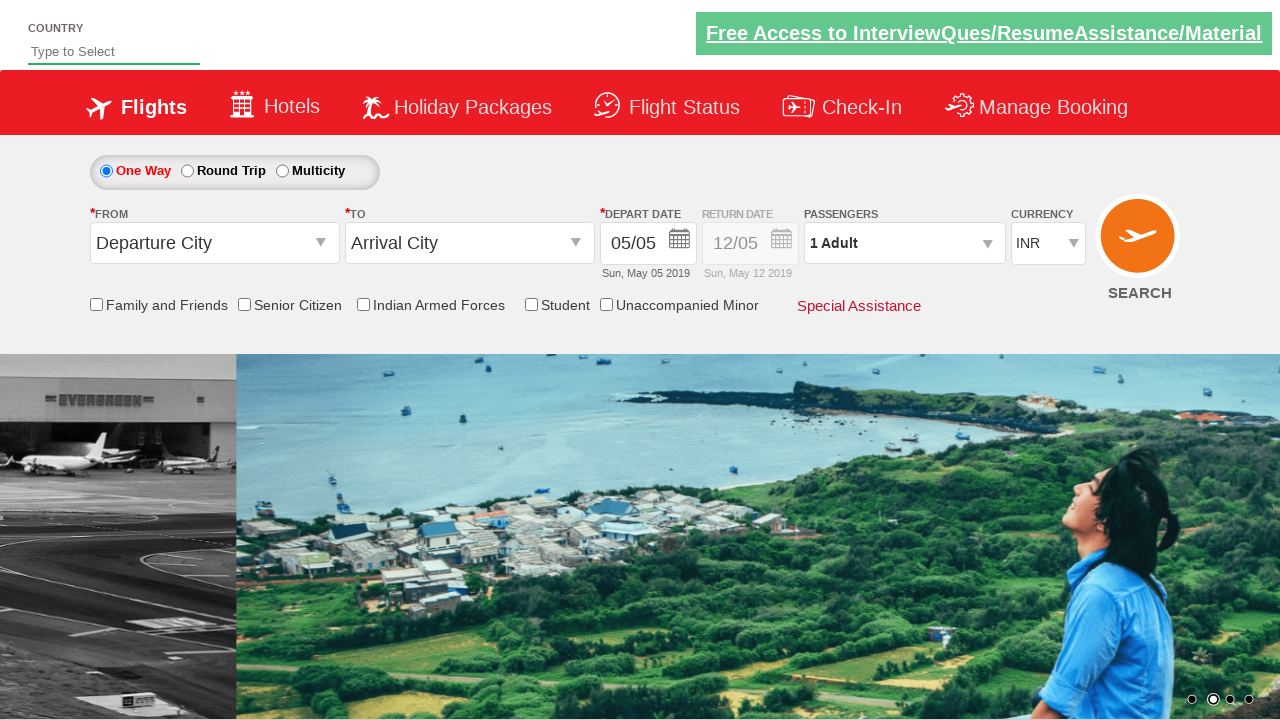

Clicked round trip radio button to enable return date selection at (187, 171) on #ctl00_mainContent_rbtnl_Trip_1
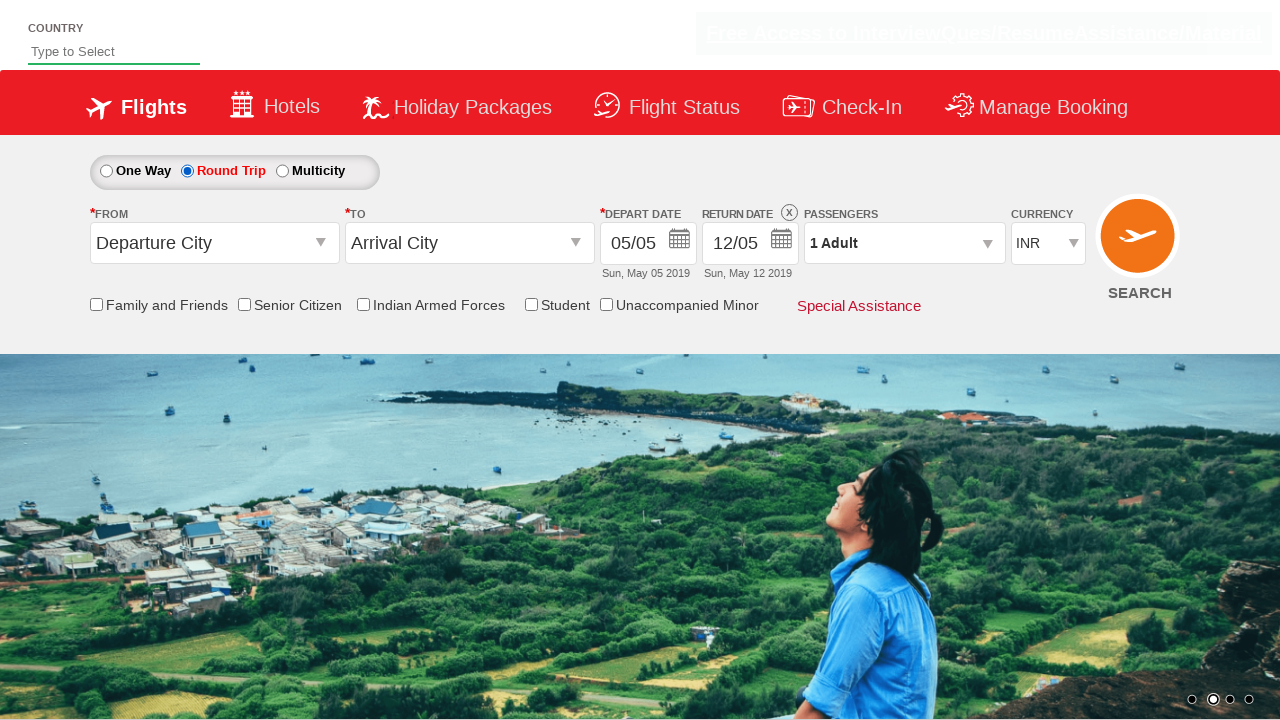

Retrieved opacity value of return date div element
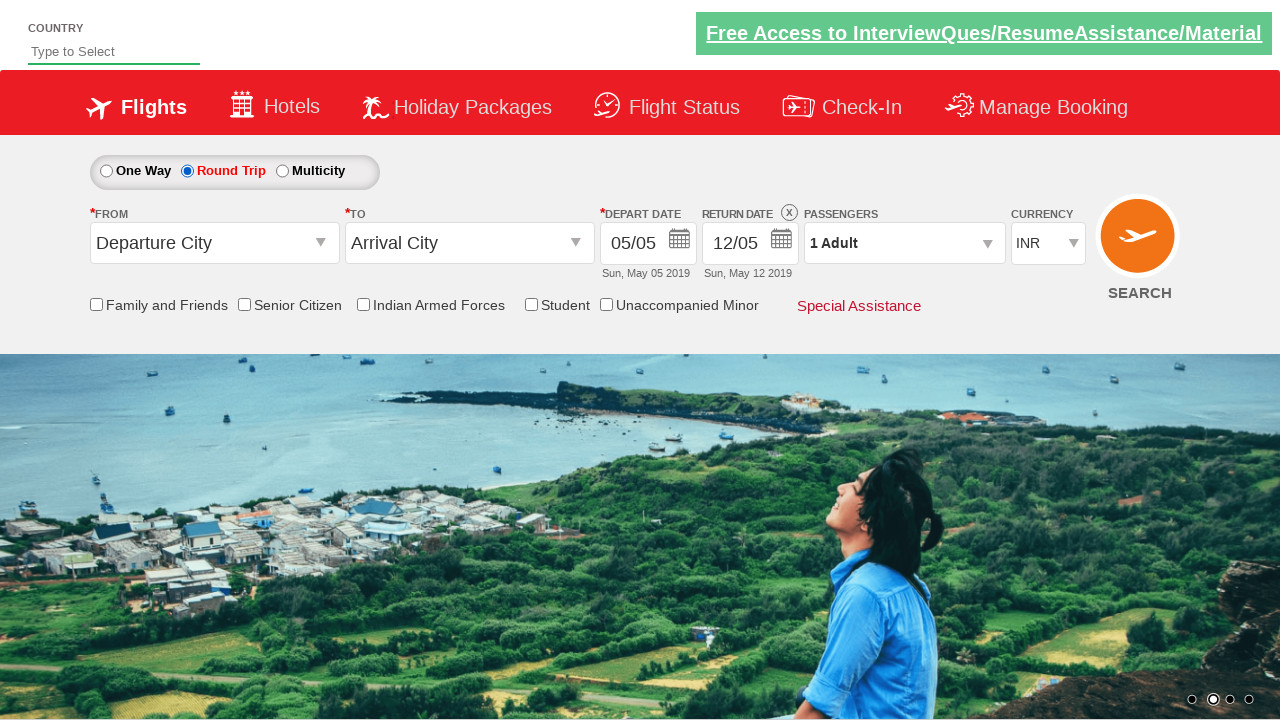

Asserted that return date div opacity is '1' (enabled) - assertion passed
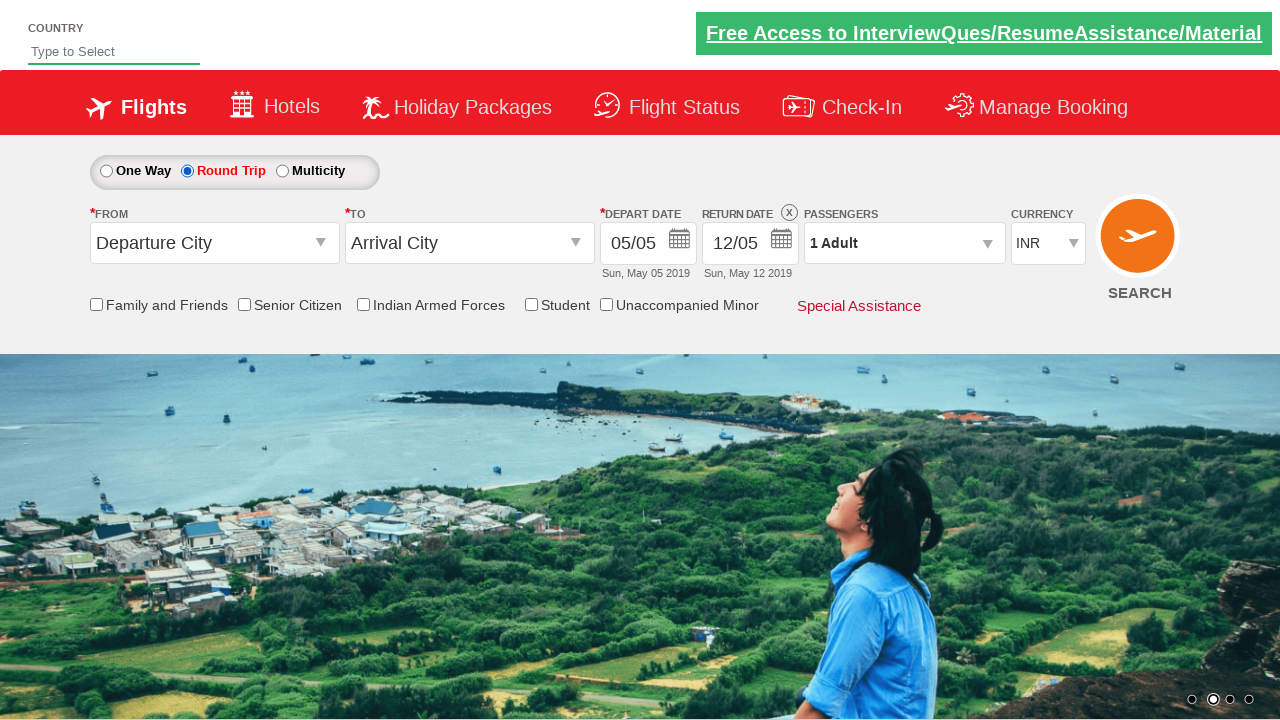

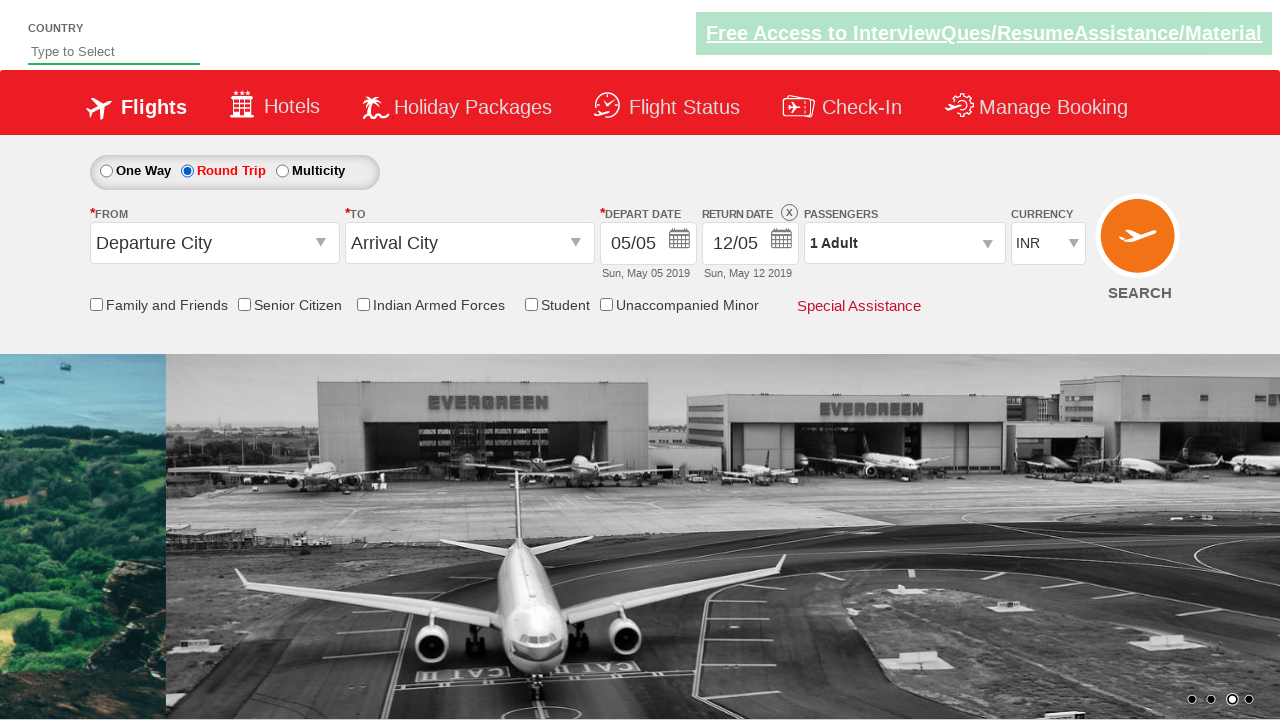